Performs mouse actions on a search input field including double-click and right-click operations

Starting URL: https://rahulshettyacademy.com/seleniumPractise/#/

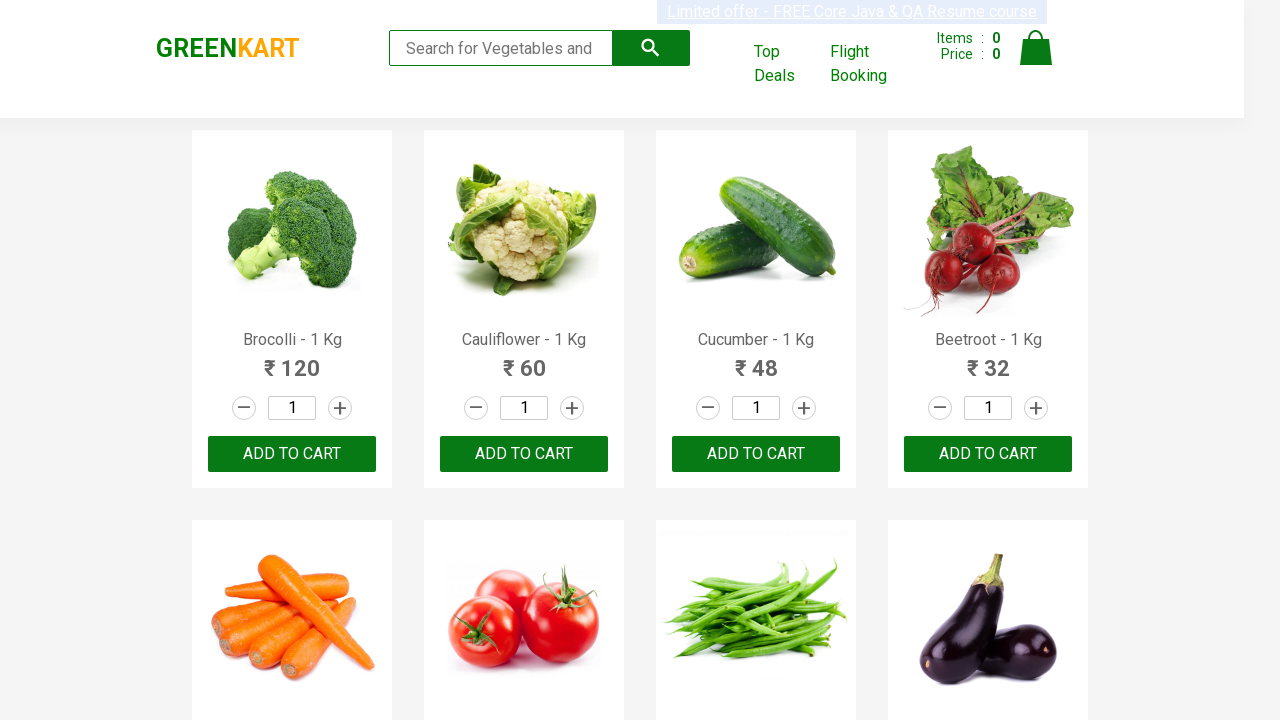

Located the search input field
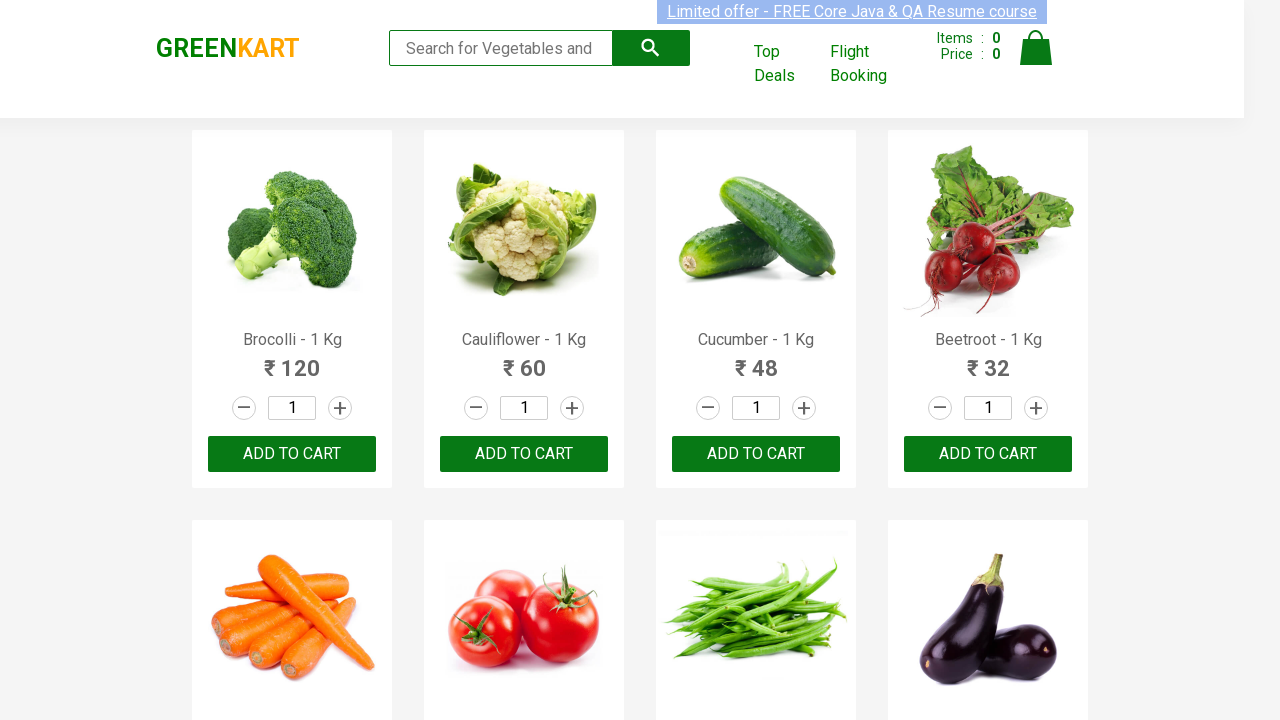

Double-clicked on the search input field at (501, 48) on input.search-keyword
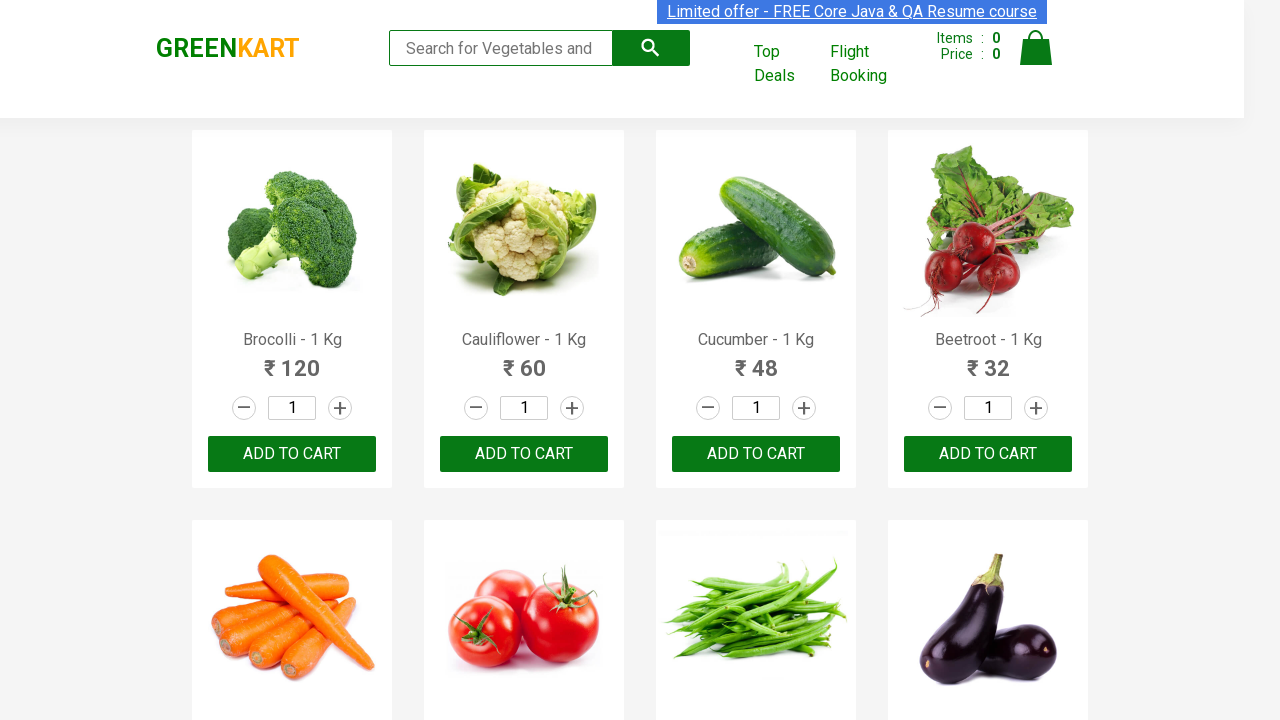

Right-clicked on the search input field to open context menu at (501, 48) on input.search-keyword
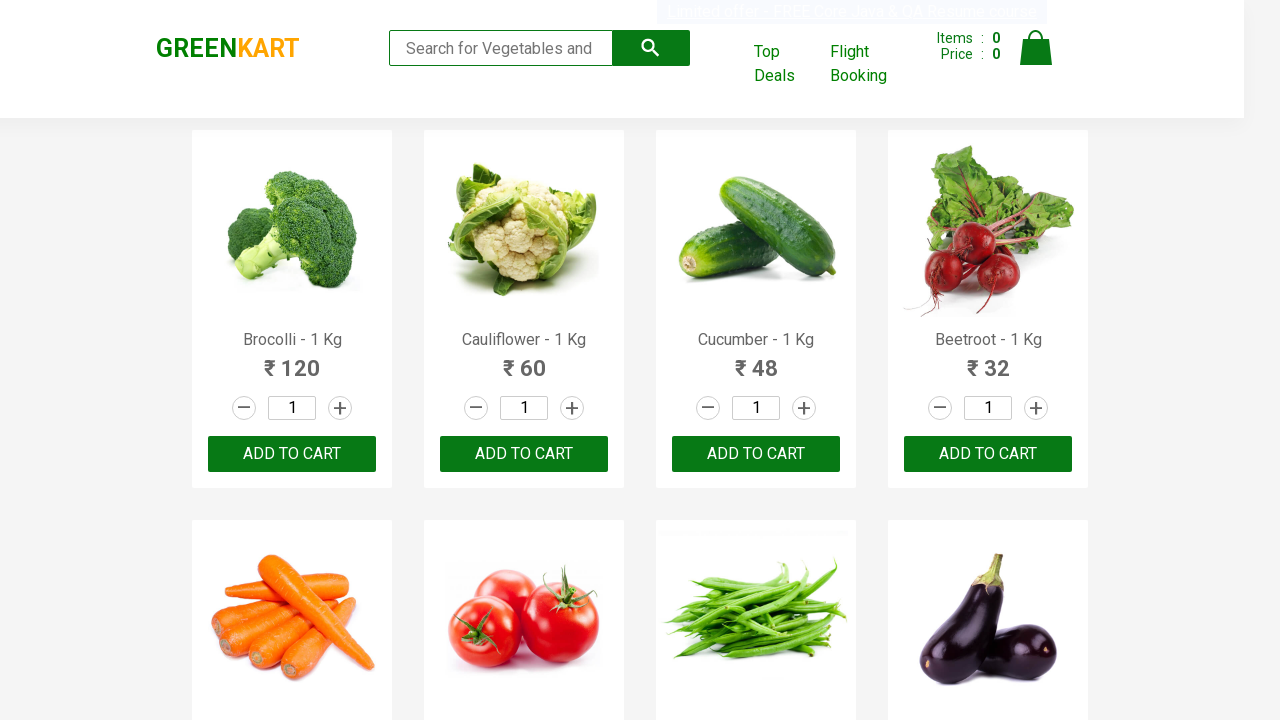

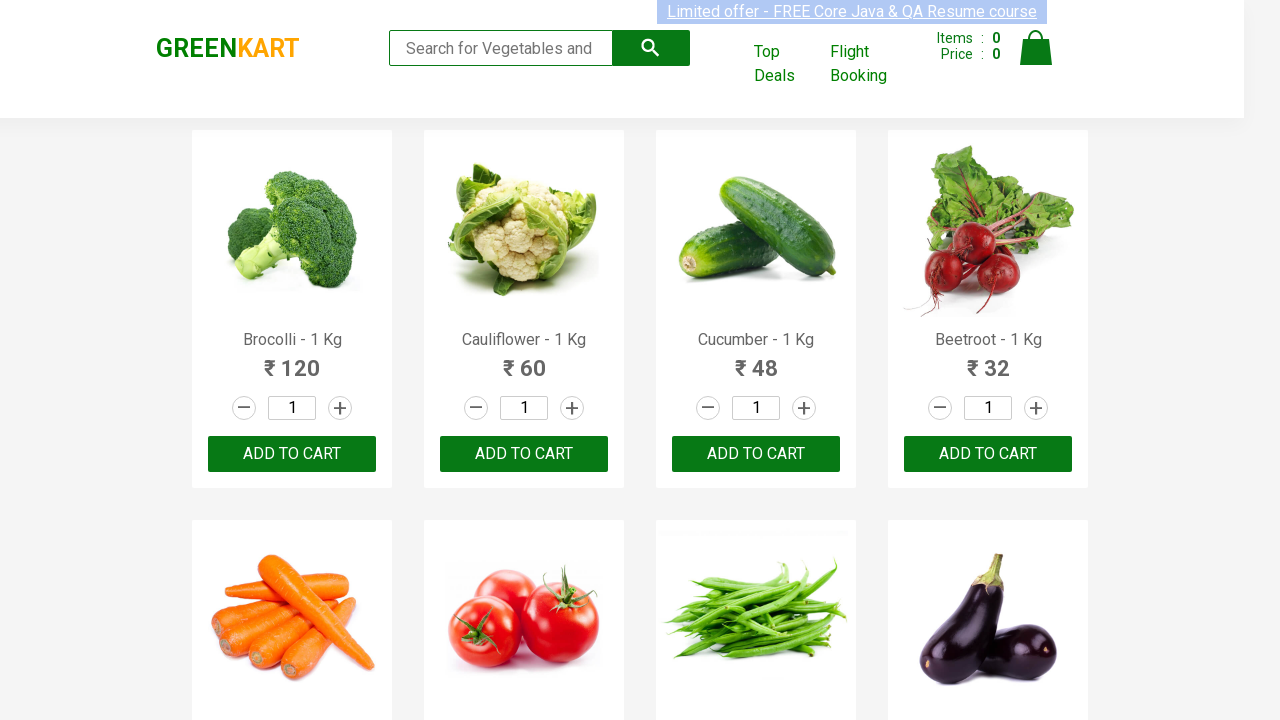